Tests page scrolling functionality by scrolling to the bottom of the page, back to the top, clicking on a section element, and scrolling that element into view.

Starting URL: https://demoapps.qspiders.com/ui/scroll?scenario=1

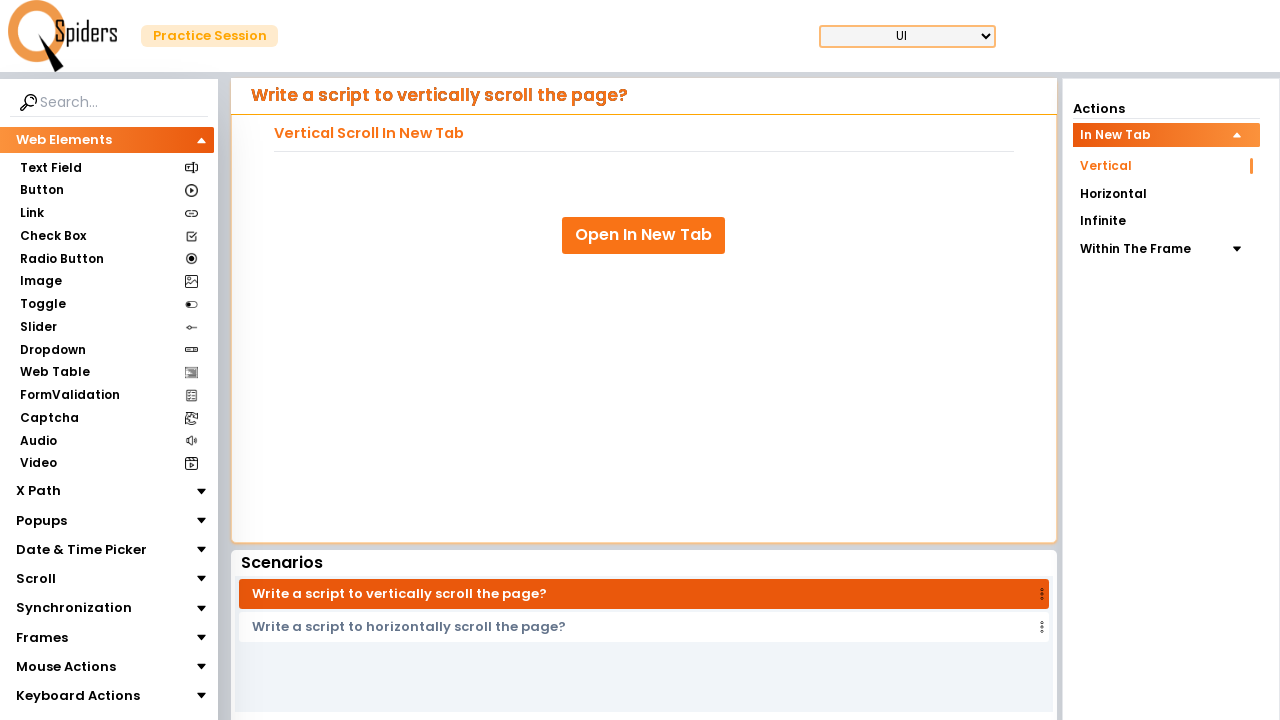

Scrolled page to the bottom
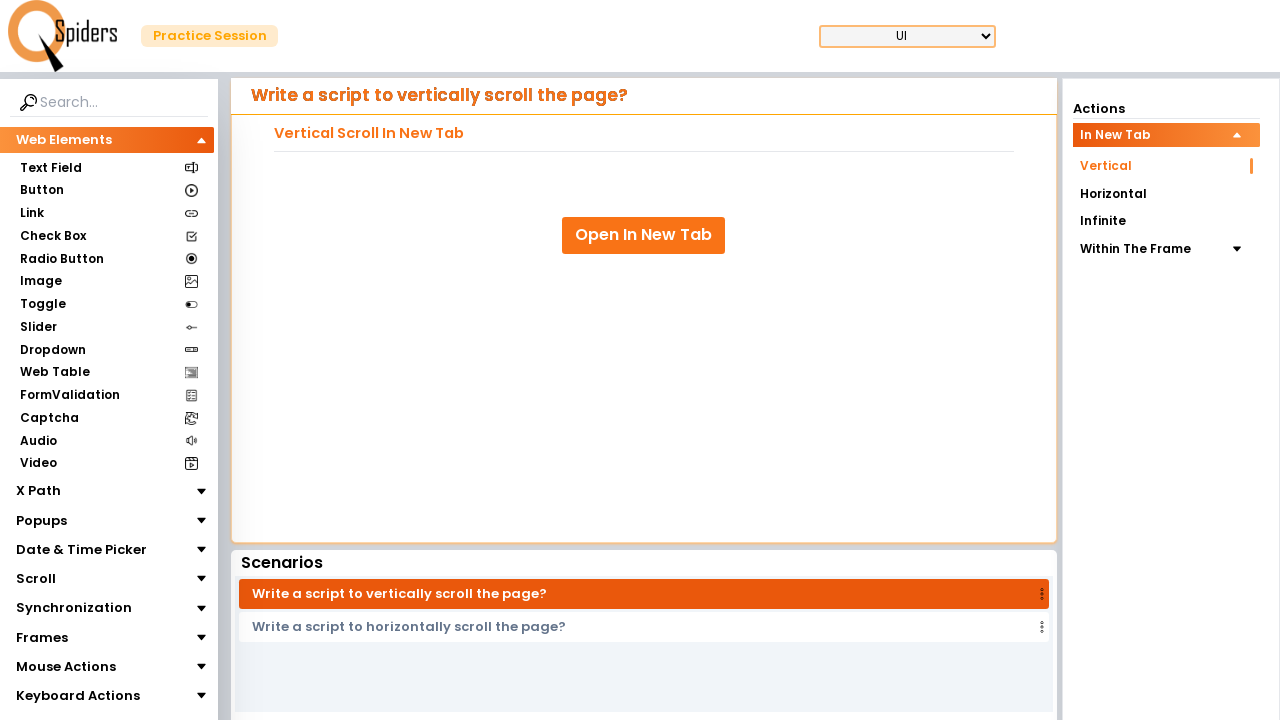

Scrolled page back to the top
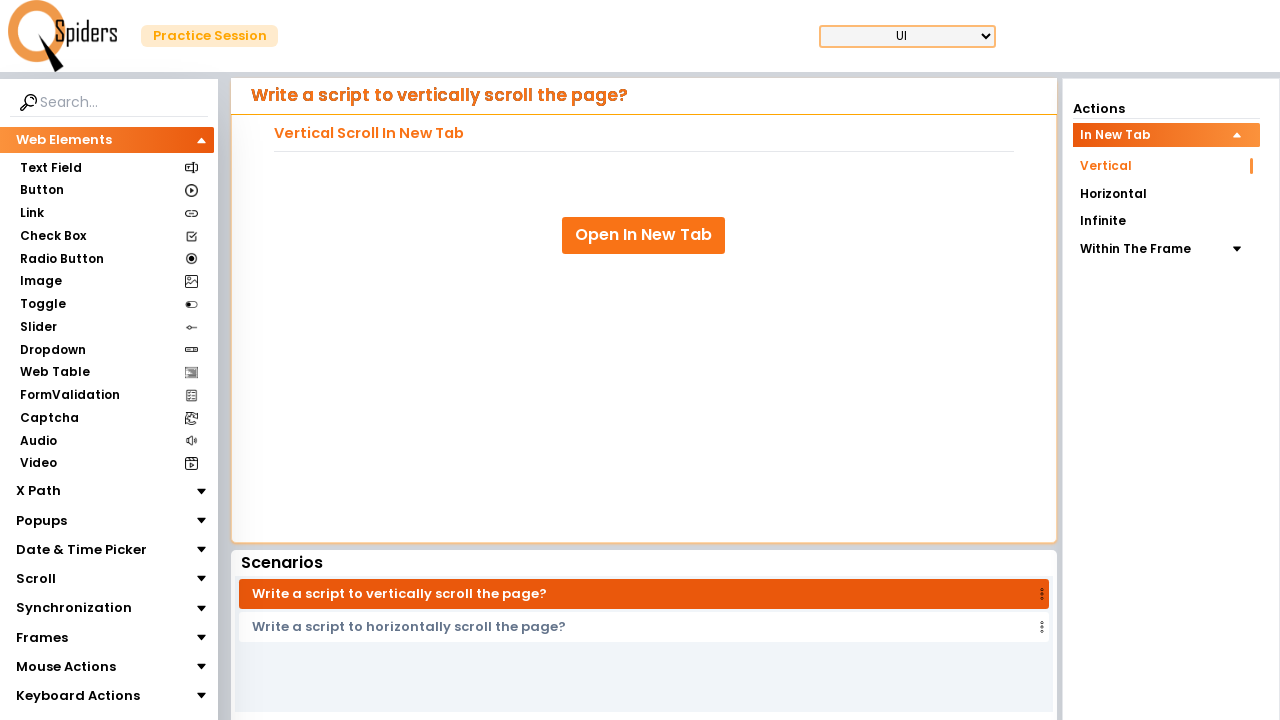

Clicked on the section element at (644, 235) on section.flex.justify-center.py-20.w-full
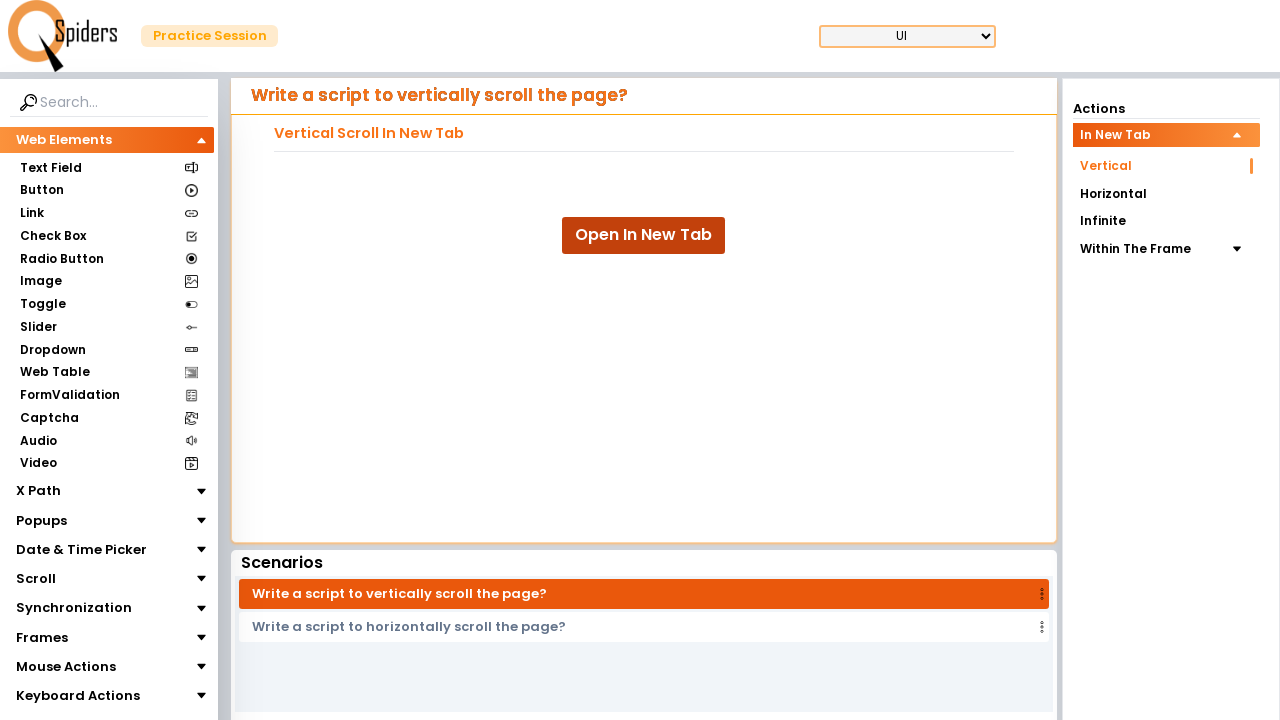

Scrolled section element into view
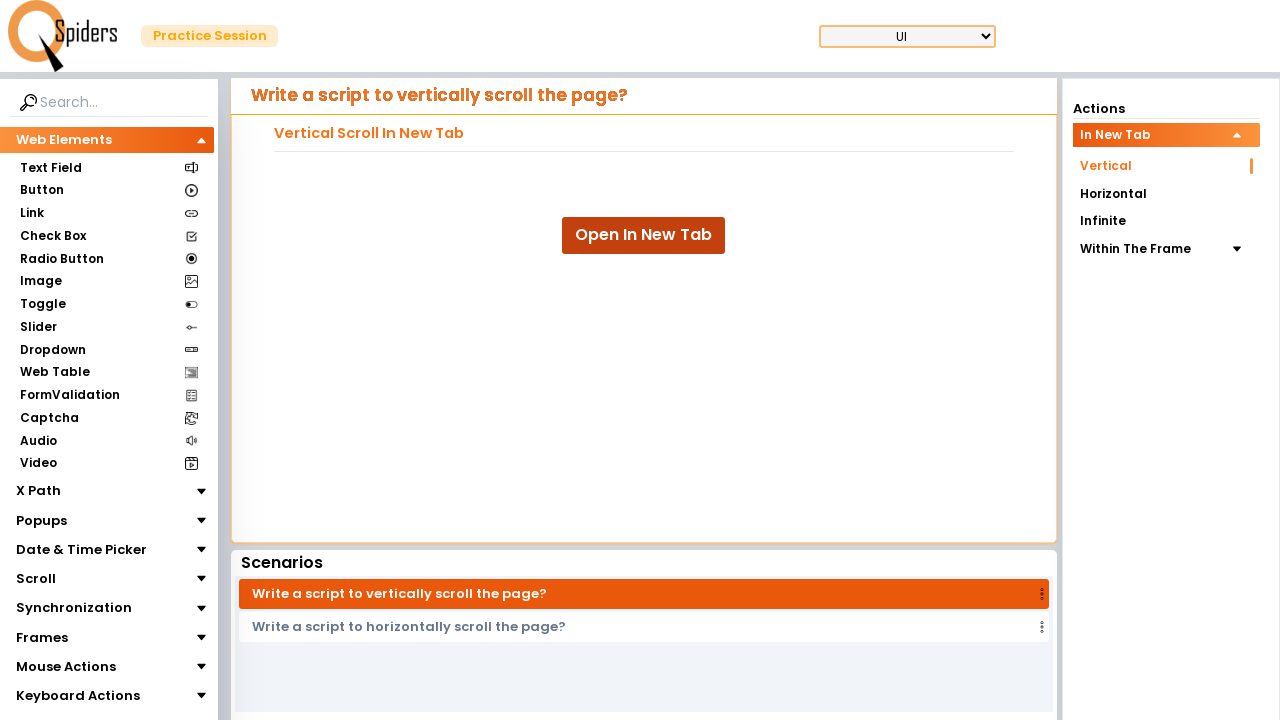

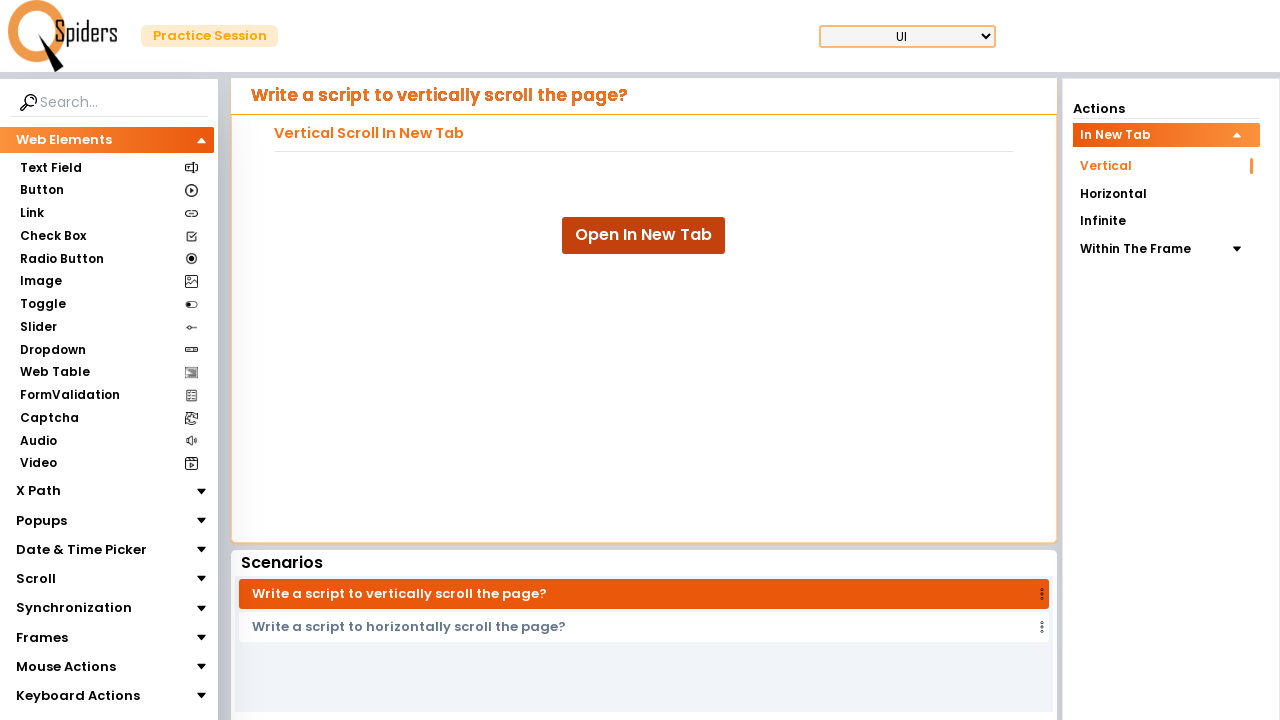